Tests form submission by filling out various input fields including name, address, email, phone, and other personal information, then submitting the form

Starting URL: https://bonigarcia.dev/selenium-webdriver-java/data-types.html

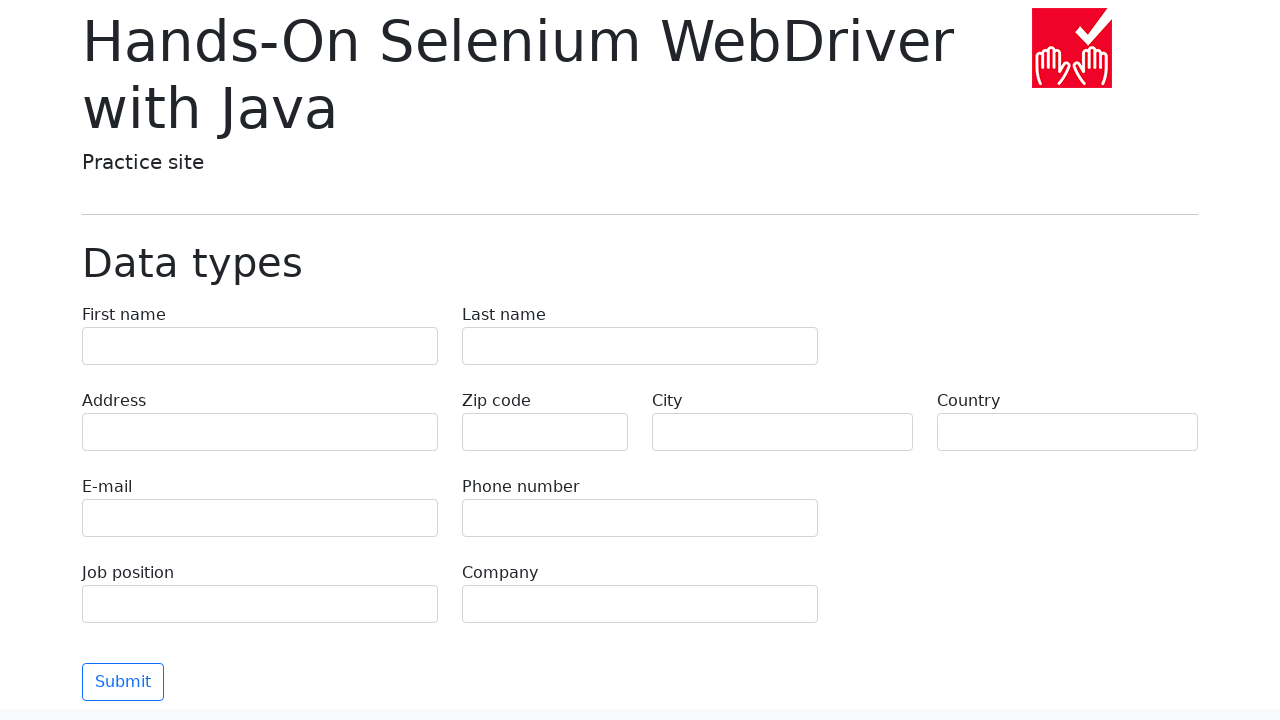

Waited for form to load - first name input field is visible
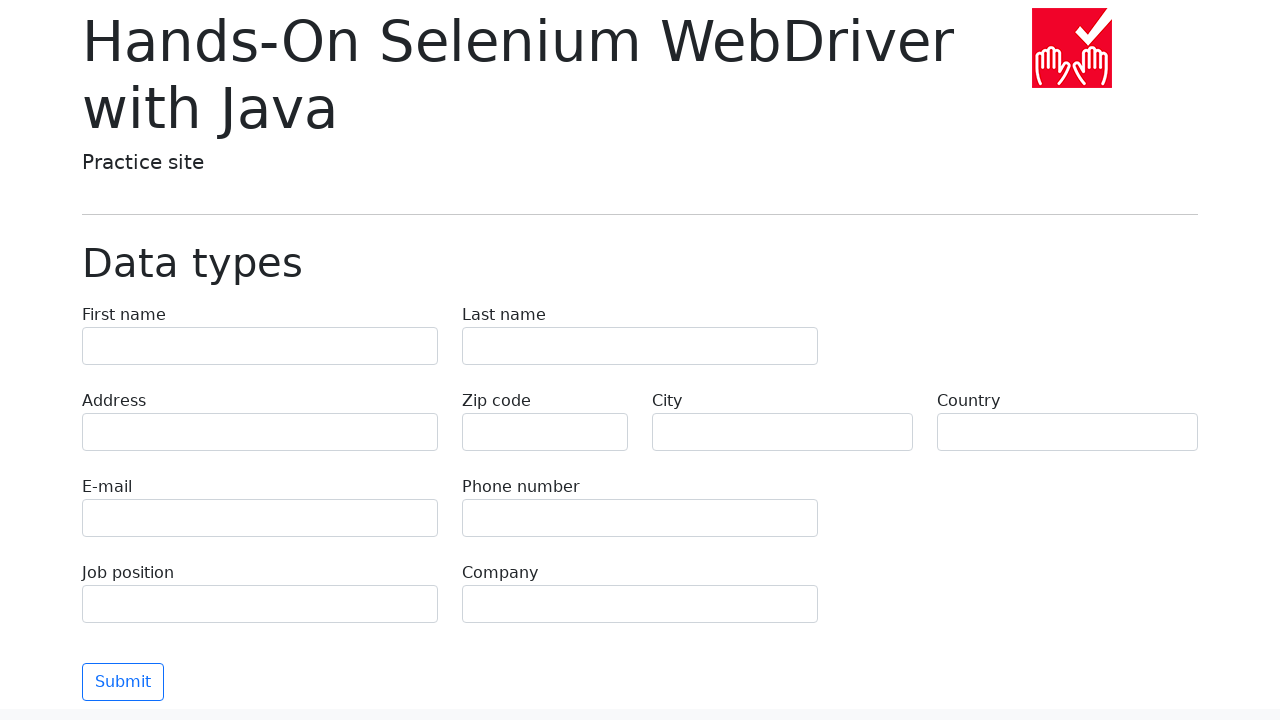

Filled first name field with 'Иван' on input[name='first-name']
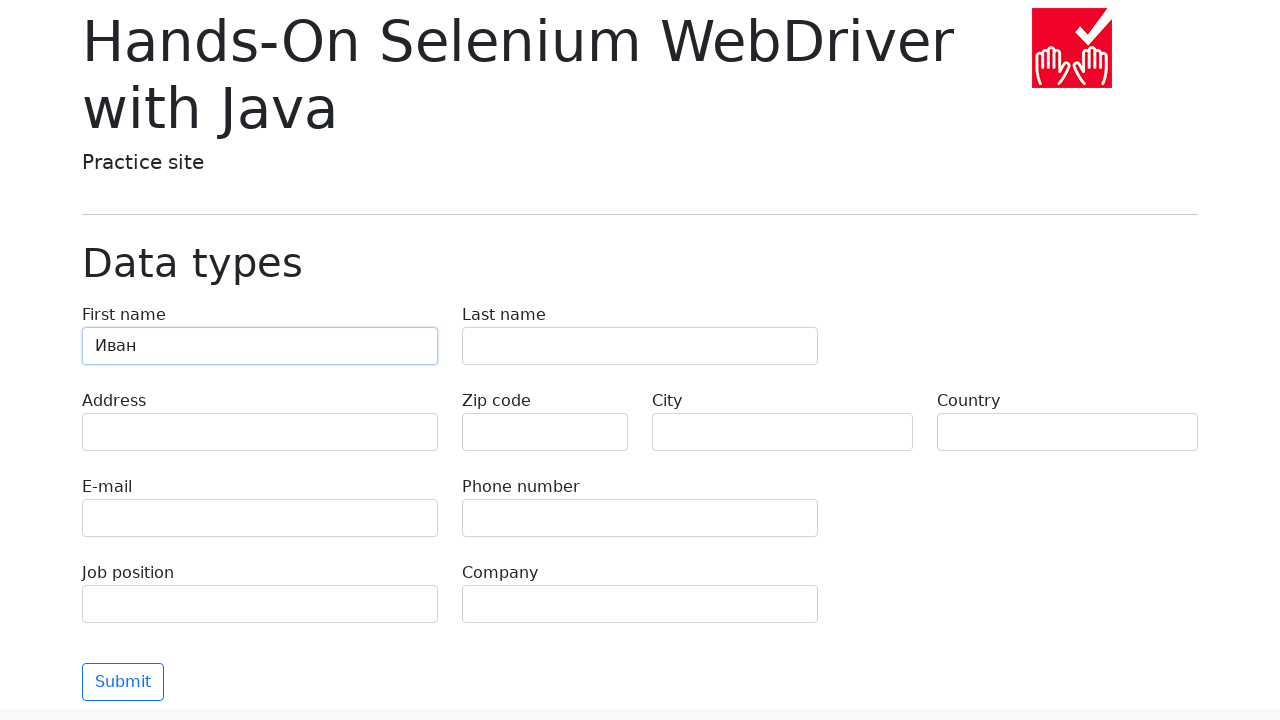

Filled last name field with 'Петров' on input[name='last-name']
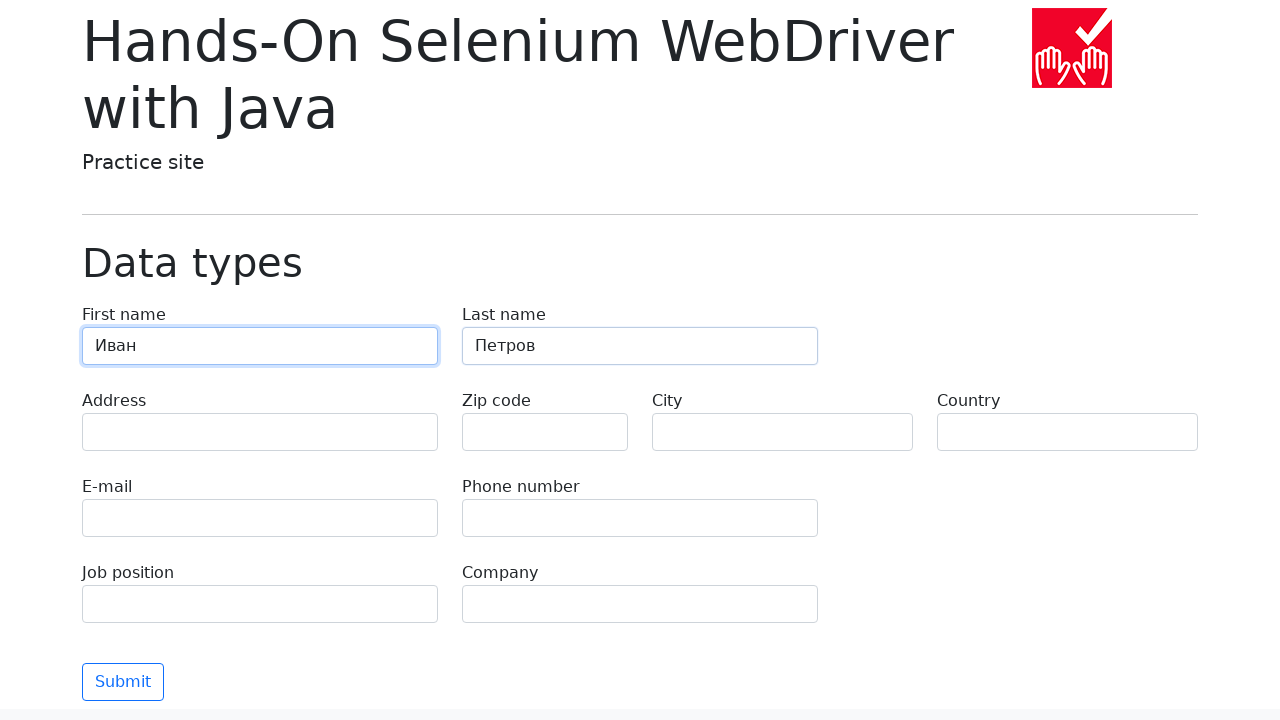

Filled address field with 'Ленина, 55-3' on input[name='address']
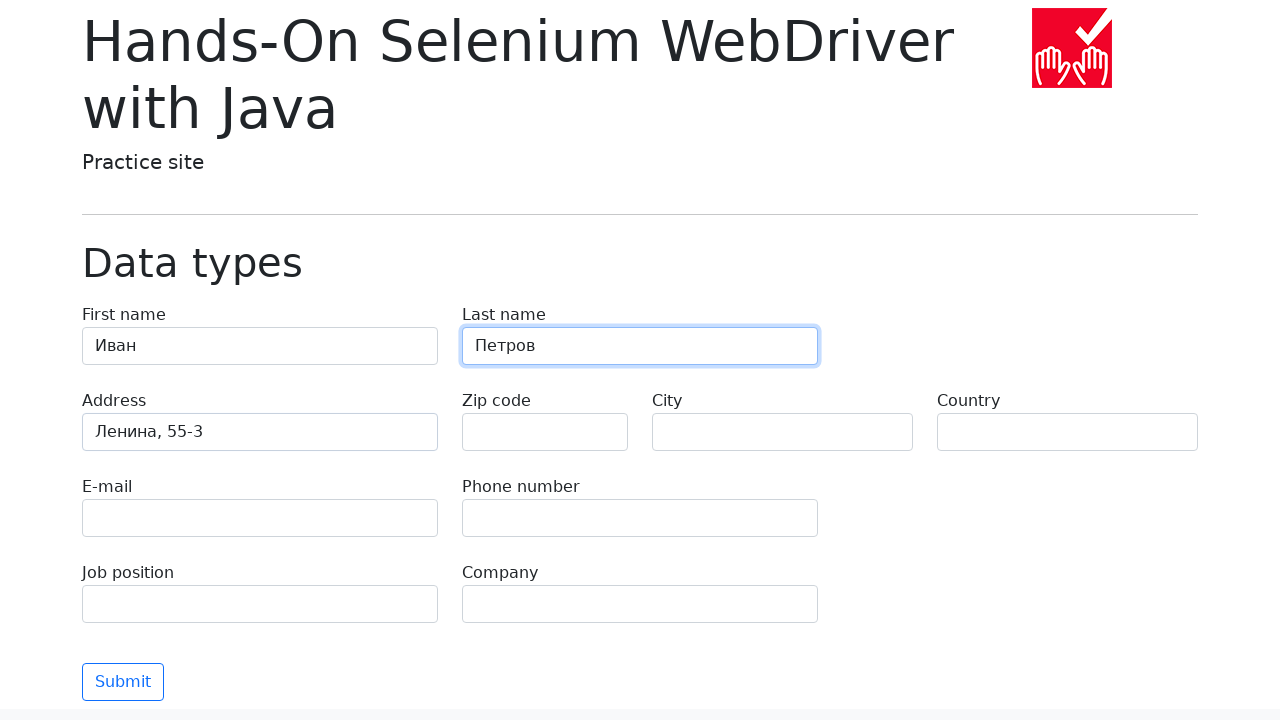

Filled email field with 'test@skypro.com' on input[name='e-mail']
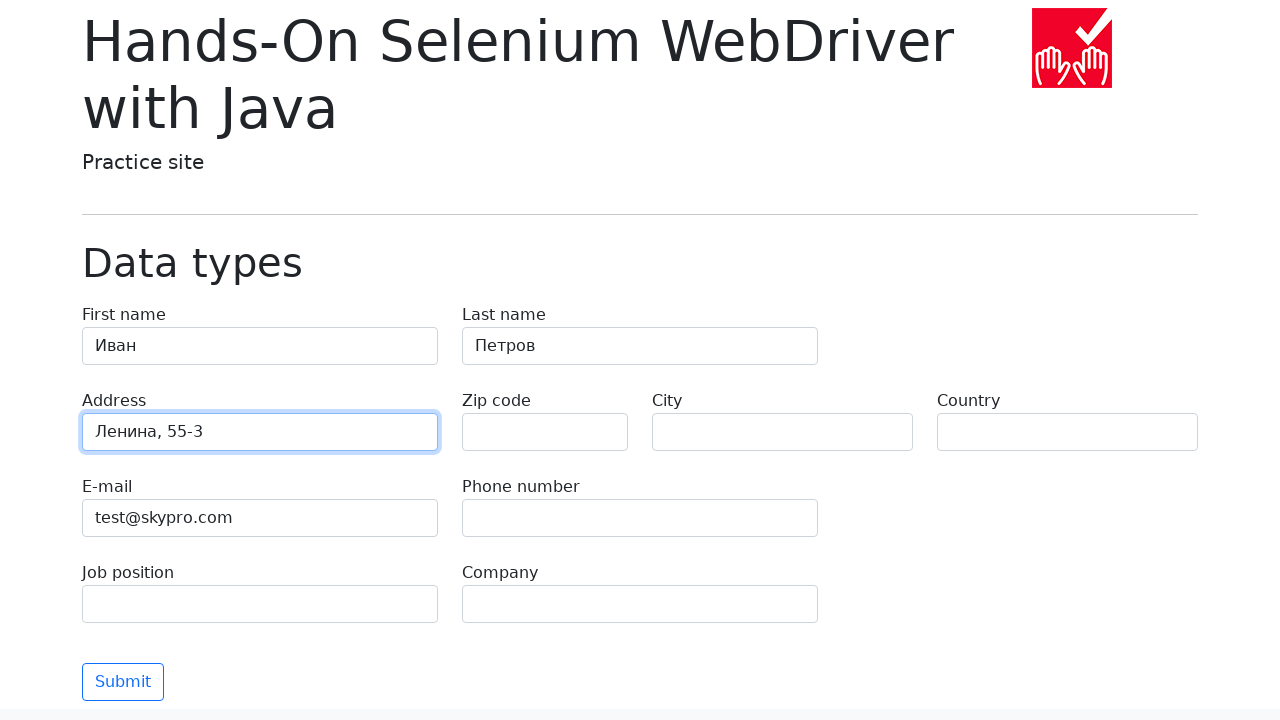

Filled phone field with '+7985899998787' on input[name='phone']
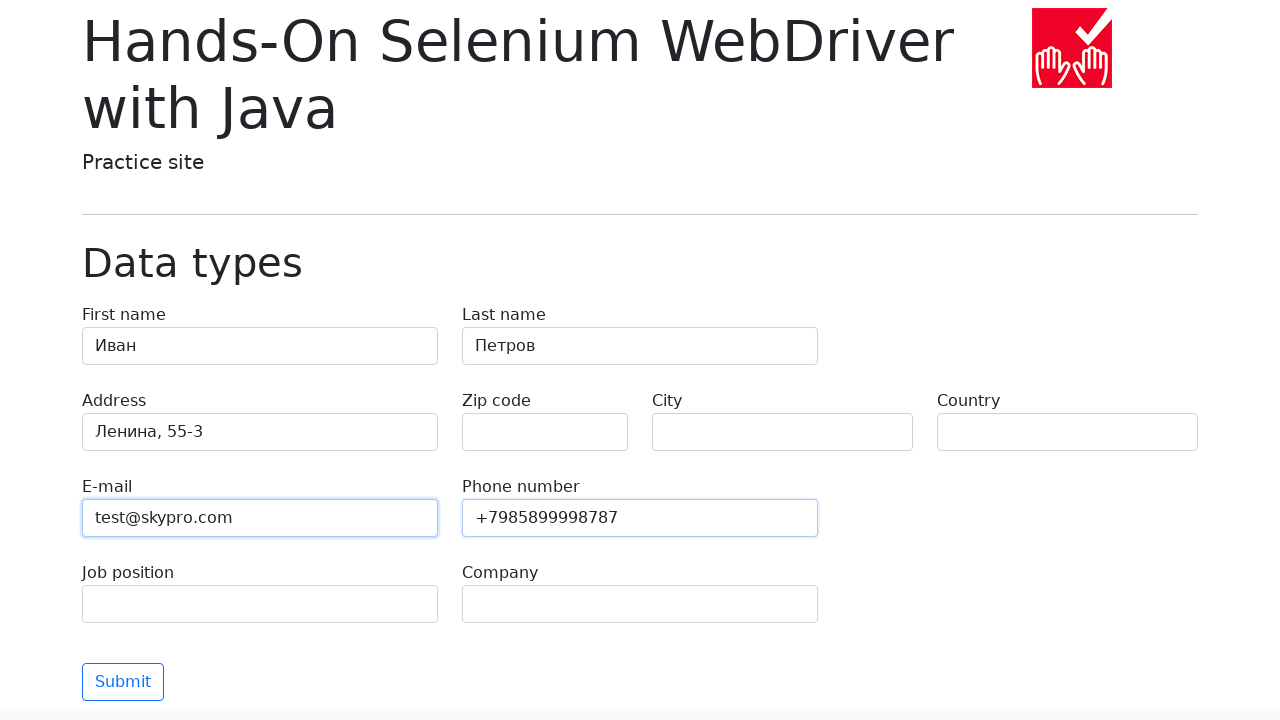

Filled city field with 'Москва' on input[name='city']
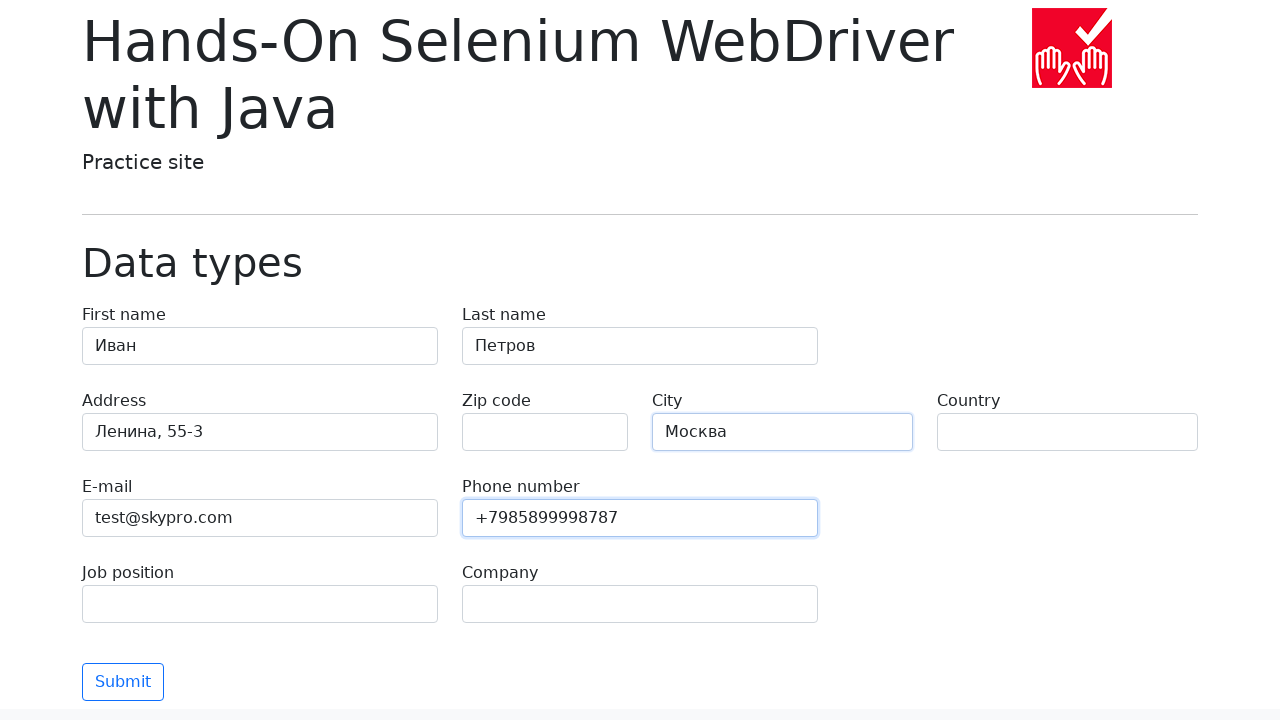

Filled country field with 'Россия' on input[name='country']
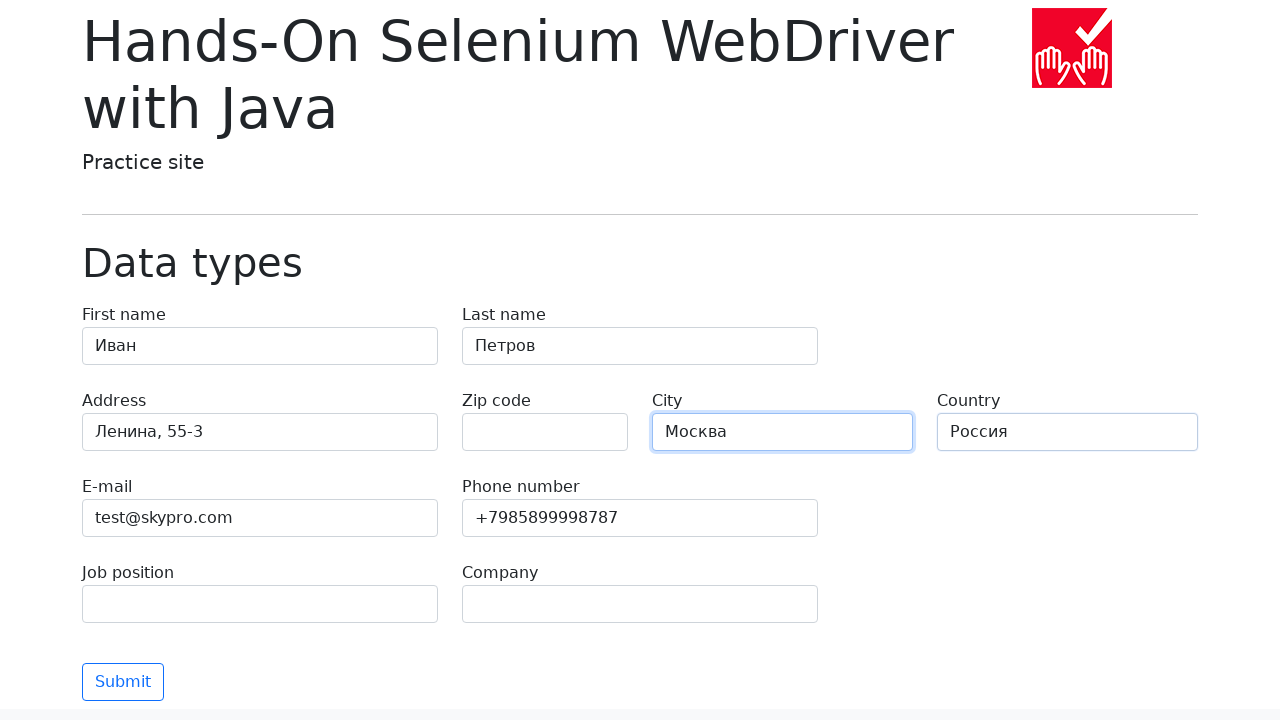

Filled job position field with 'QA' on input[name='job-position']
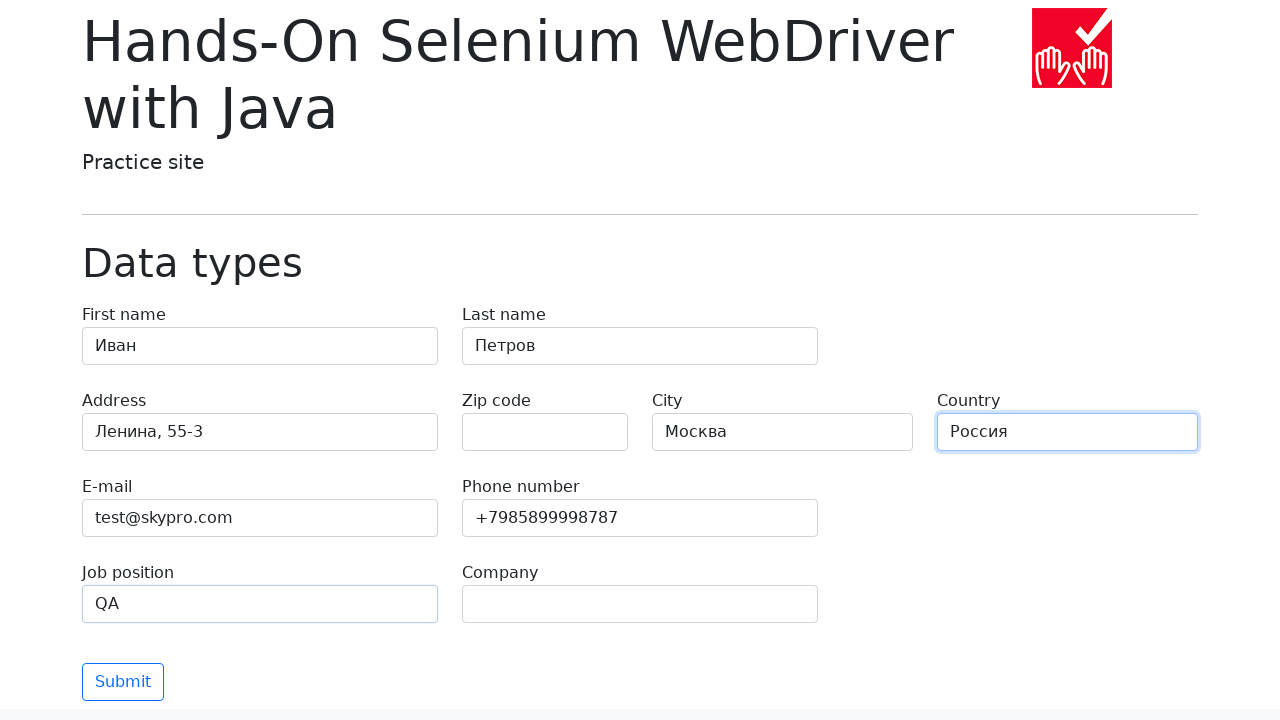

Filled company field with 'SkyPro' on input[name='company']
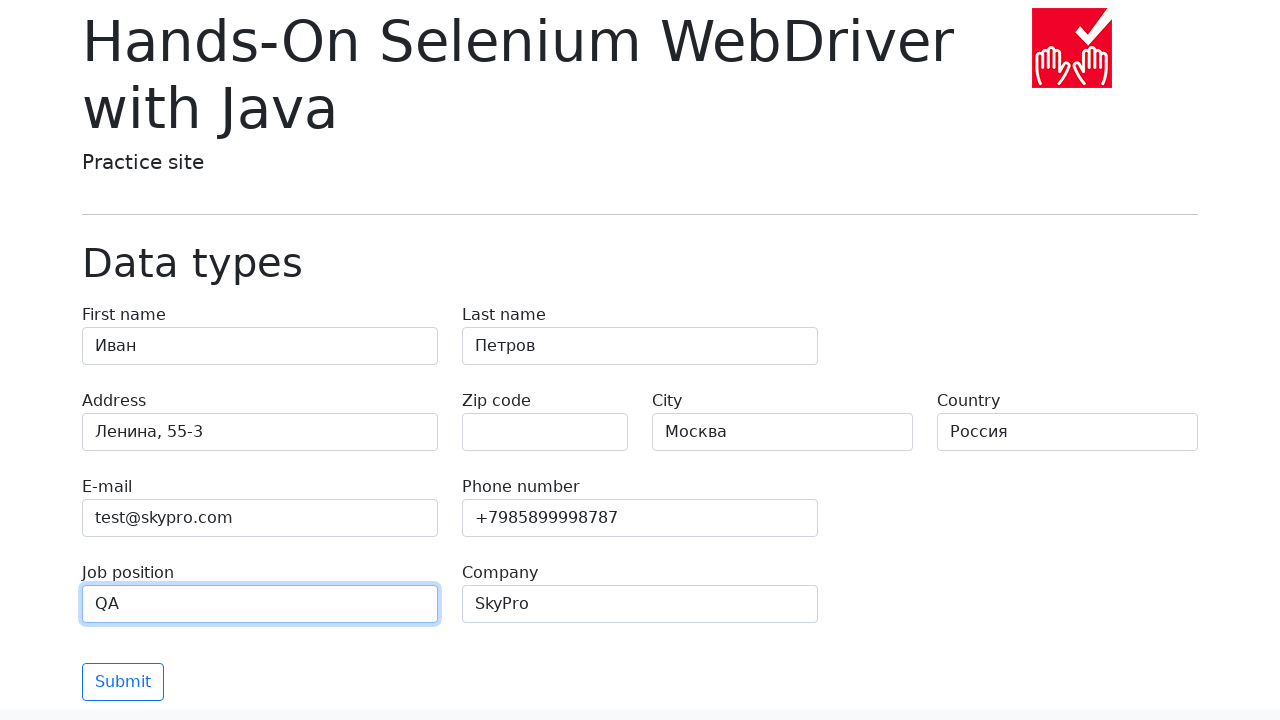

Clicked submit button to submit the form at (123, 682) on button[type='submit']
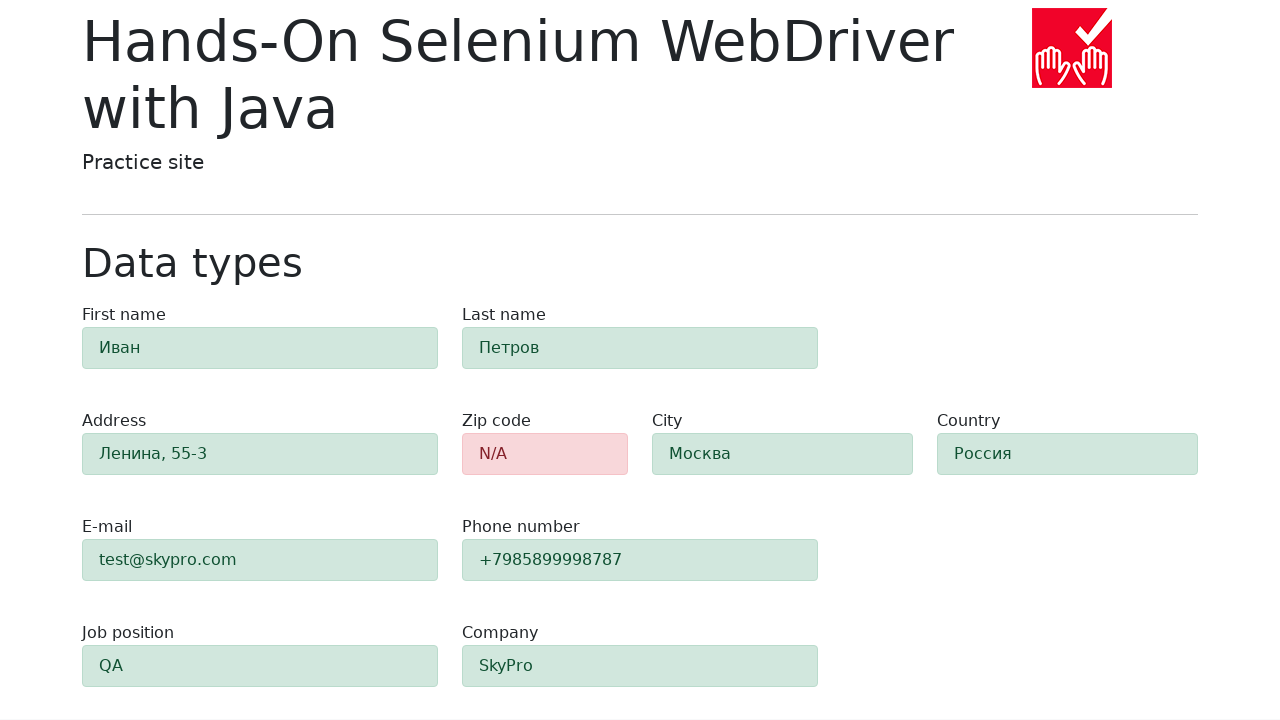

Form submission completed - validation error for zip code is displayed
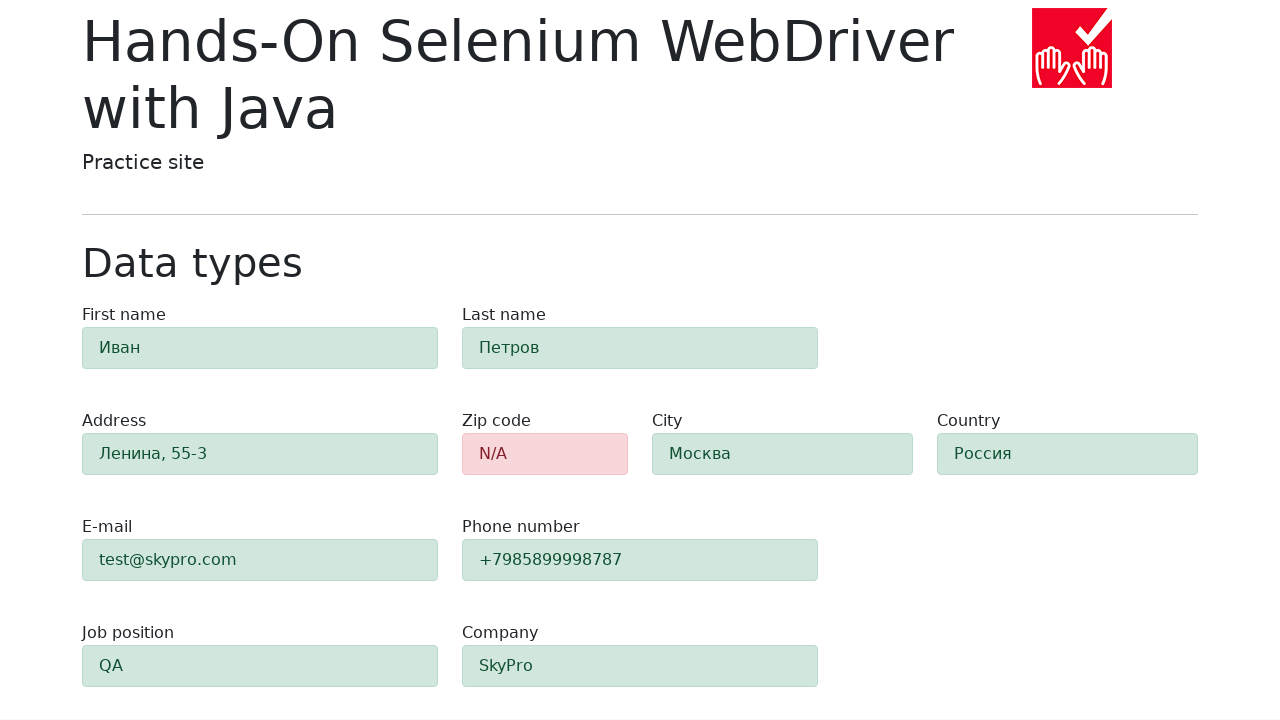

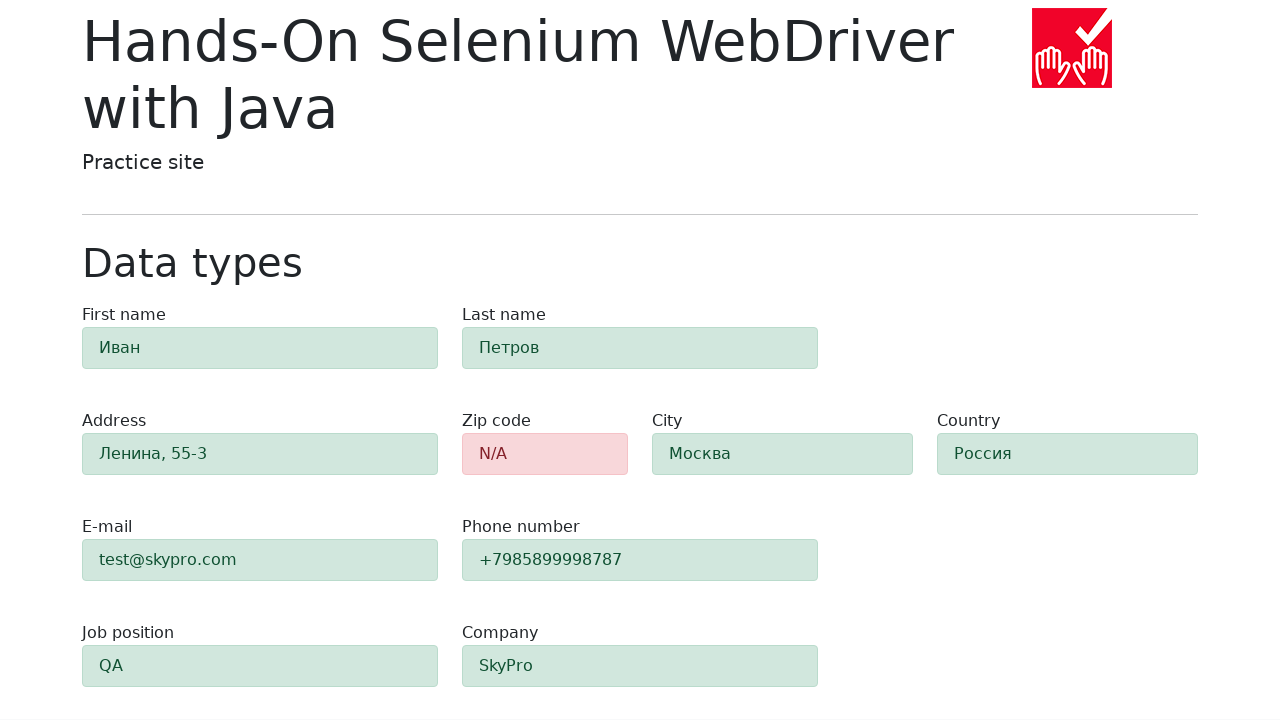